Tests AJAX functionality by clicking a button that triggers an asynchronous request and waiting for the success message to appear in the content area.

Starting URL: http://uitestingplayground.com/ajax

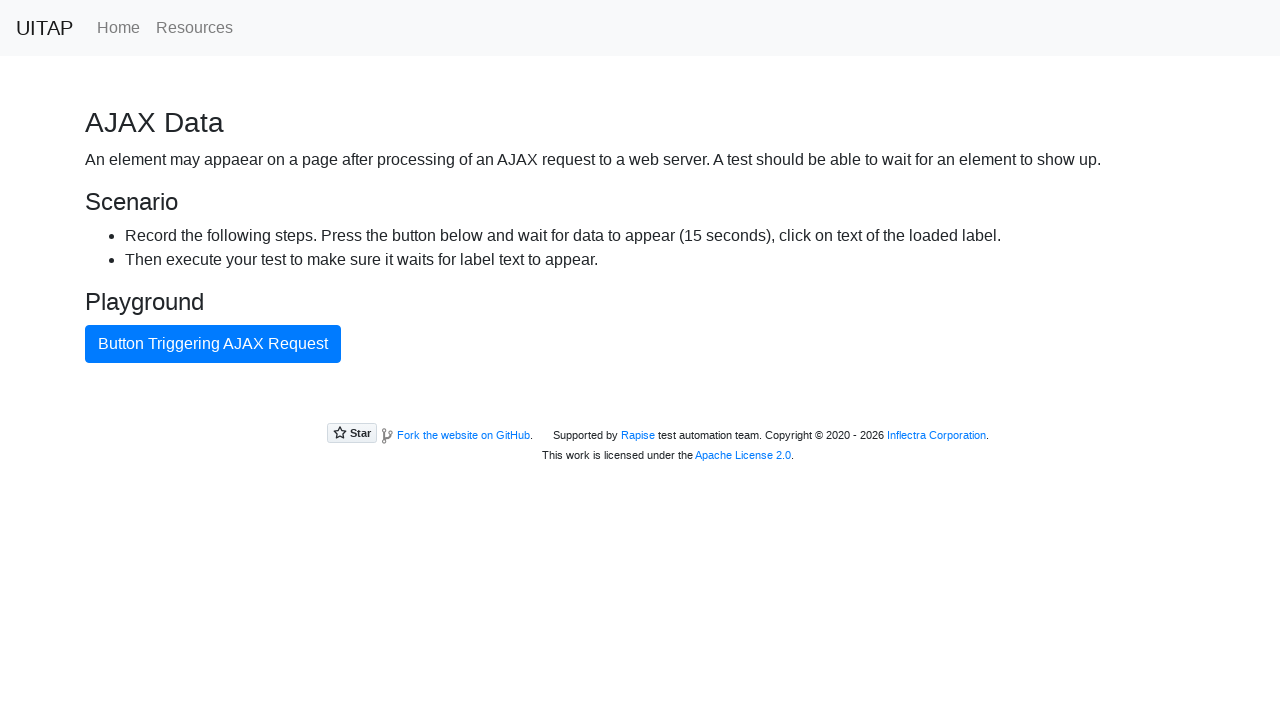

Clicked AJAX button to trigger asynchronous request at (213, 344) on #ajaxButton
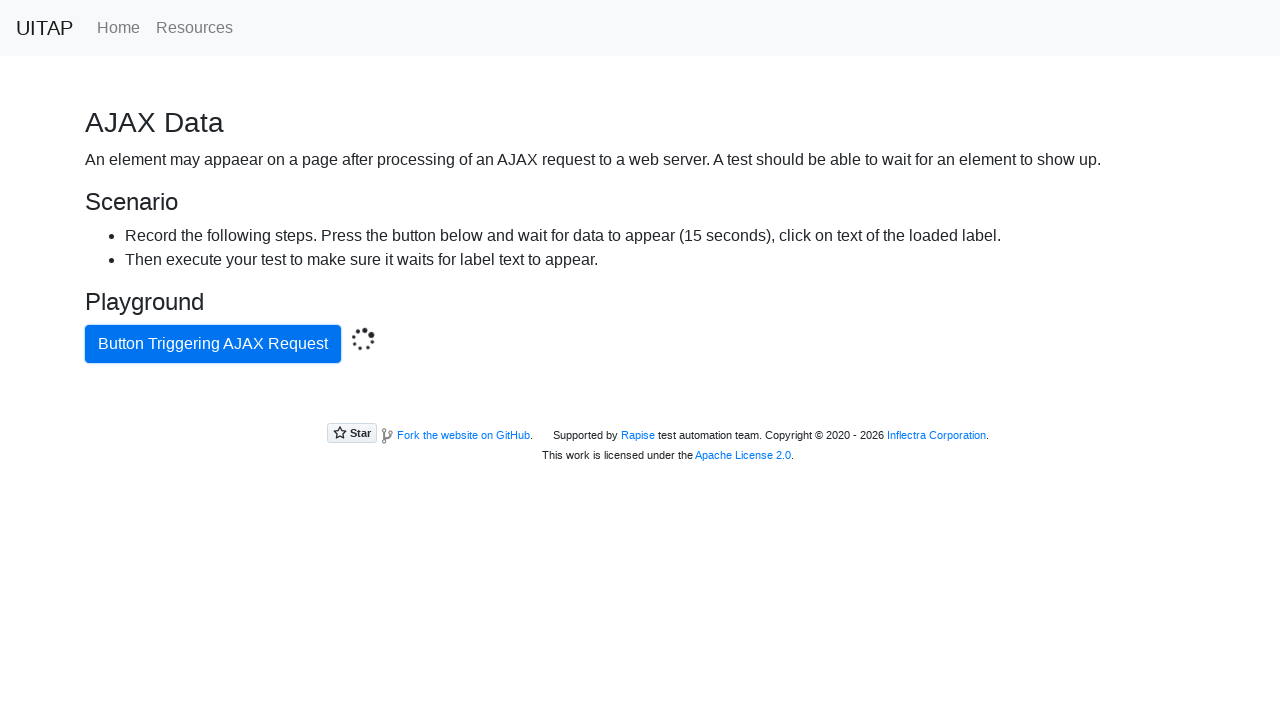

Success message appeared in content area after AJAX request completed
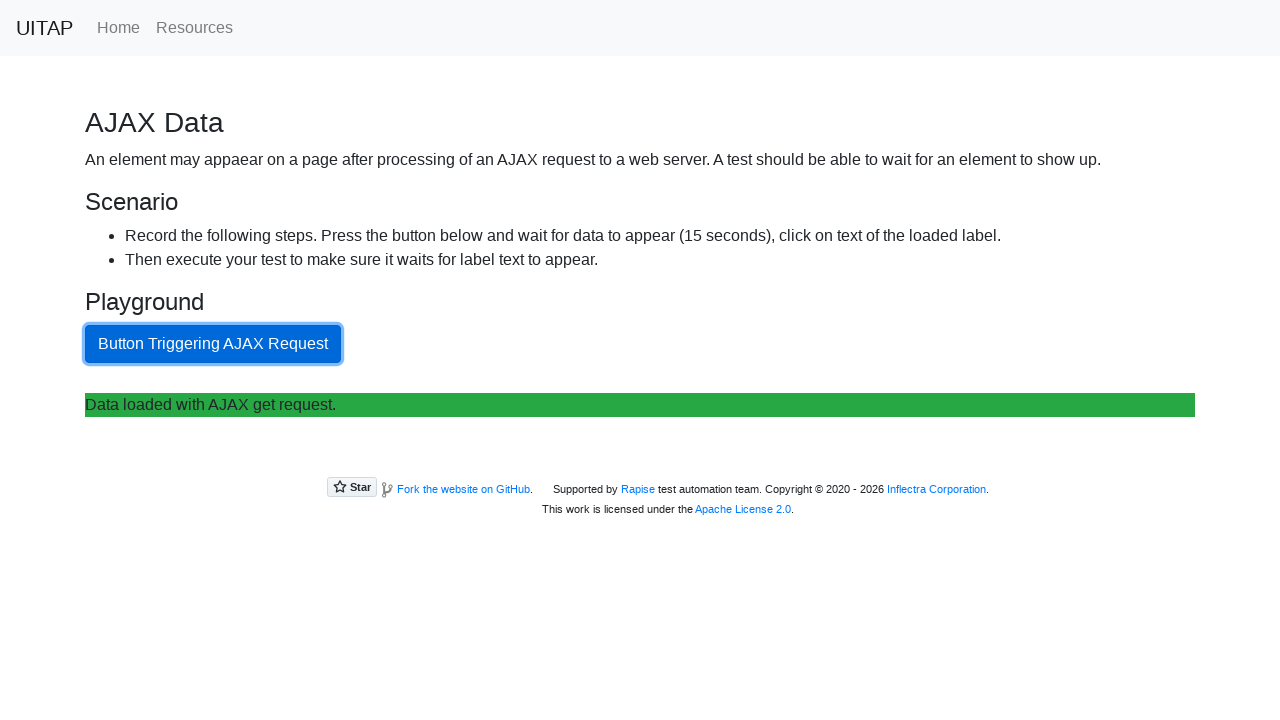

Located content area
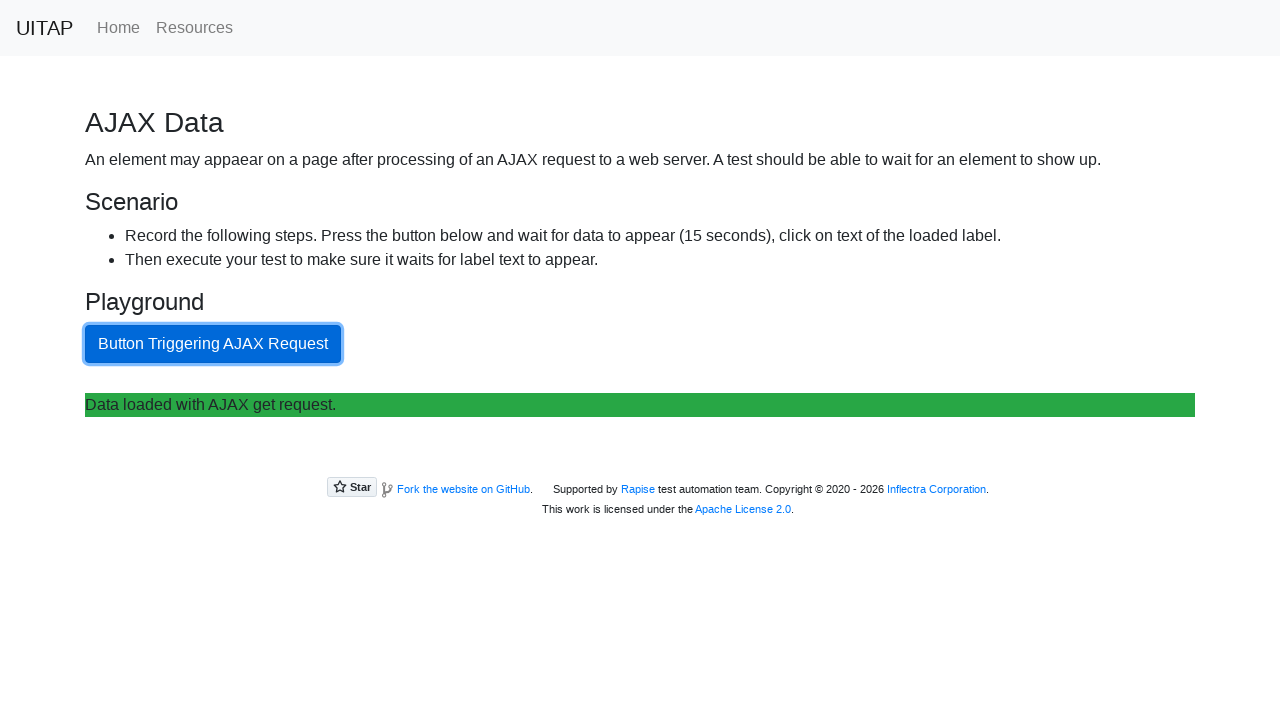

Retrieved success message text from content area
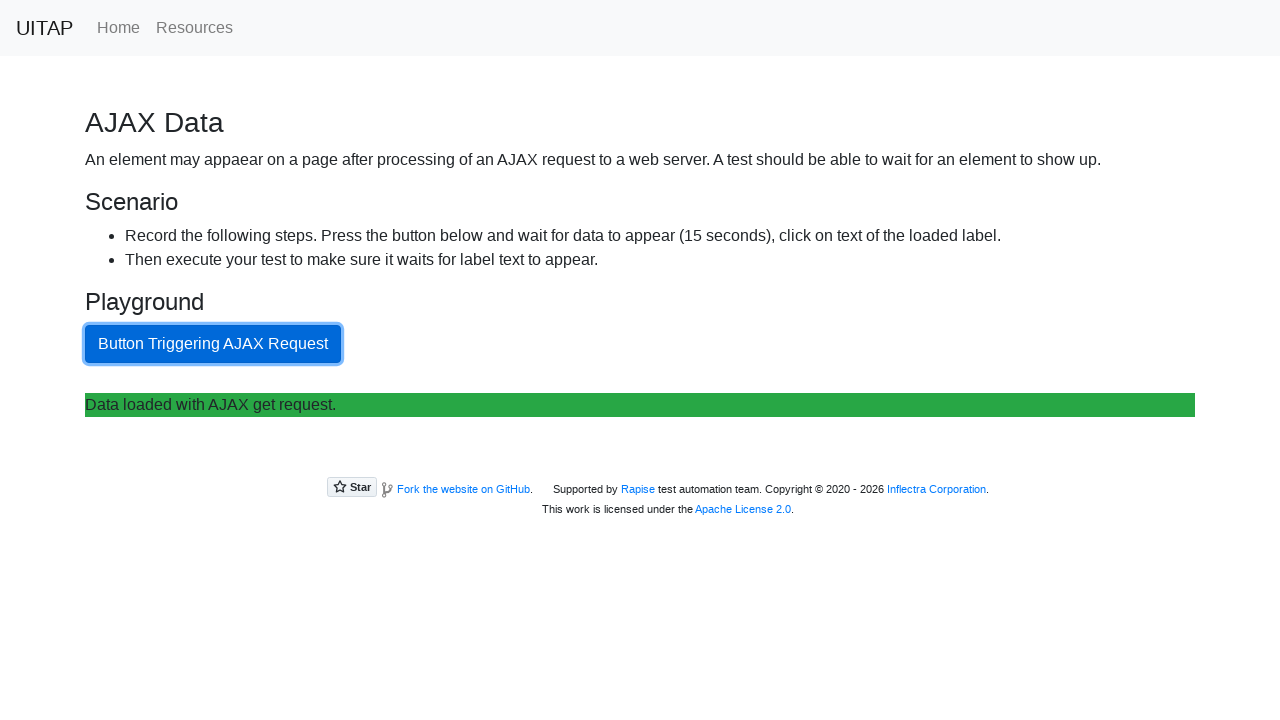

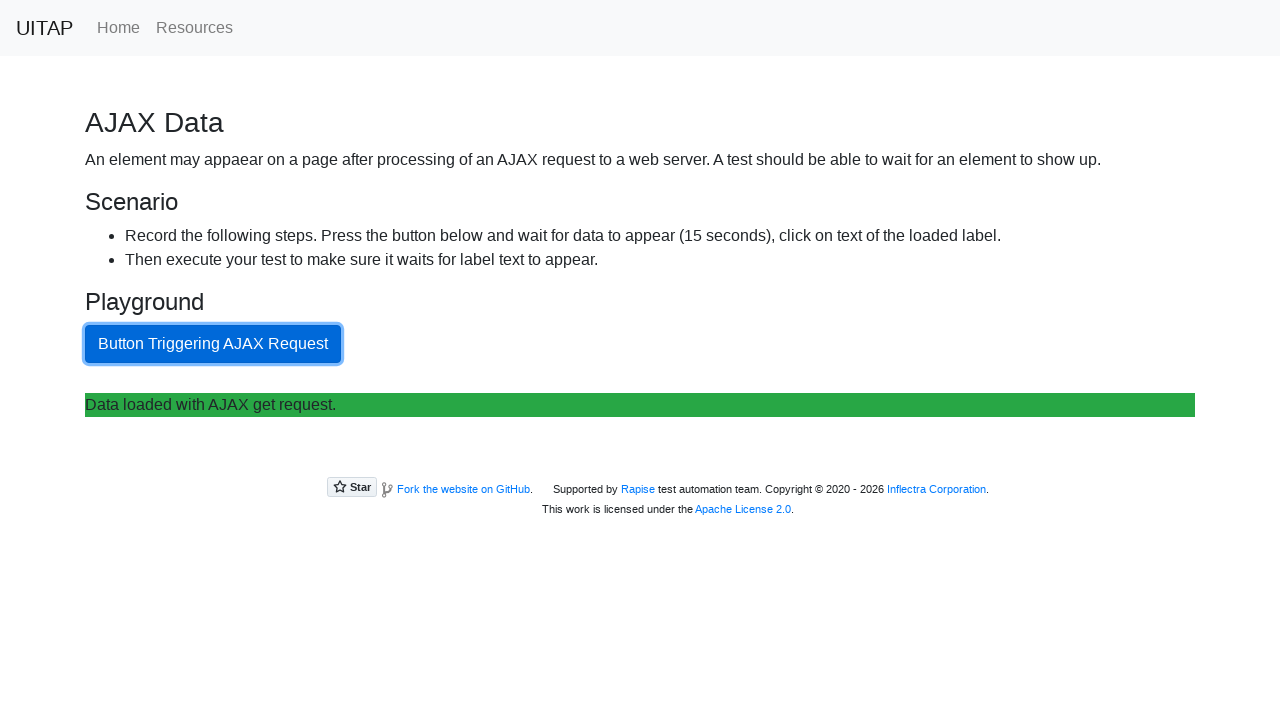